Navigates to OpenCart store and verifies the navigation menu element is visible

Starting URL: http://opencart.abstracta.us/

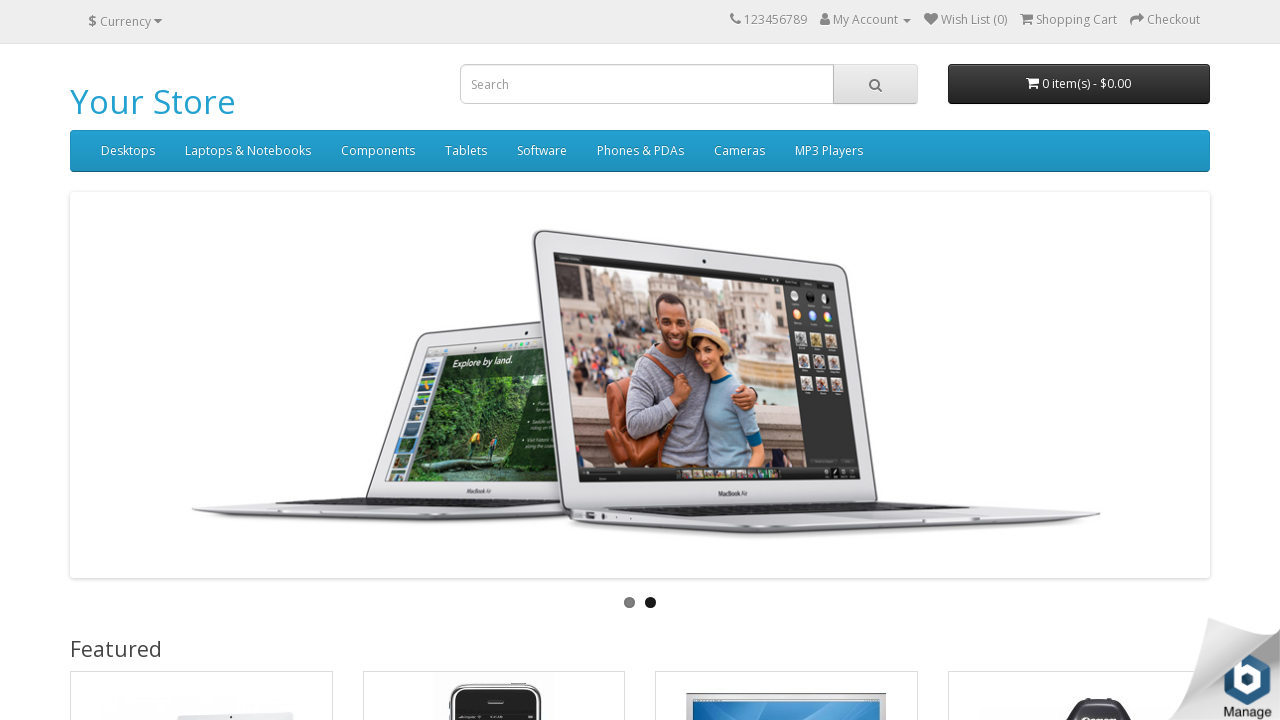

Navigation menu element (#menu) is visible
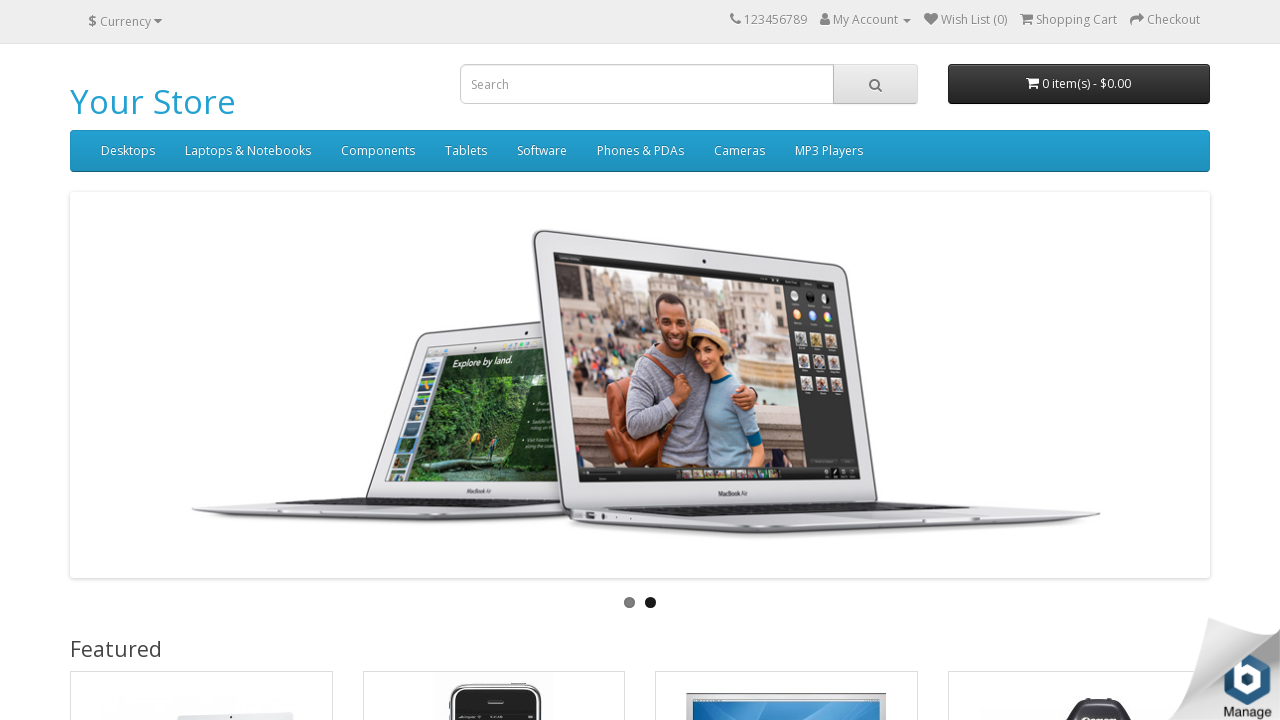

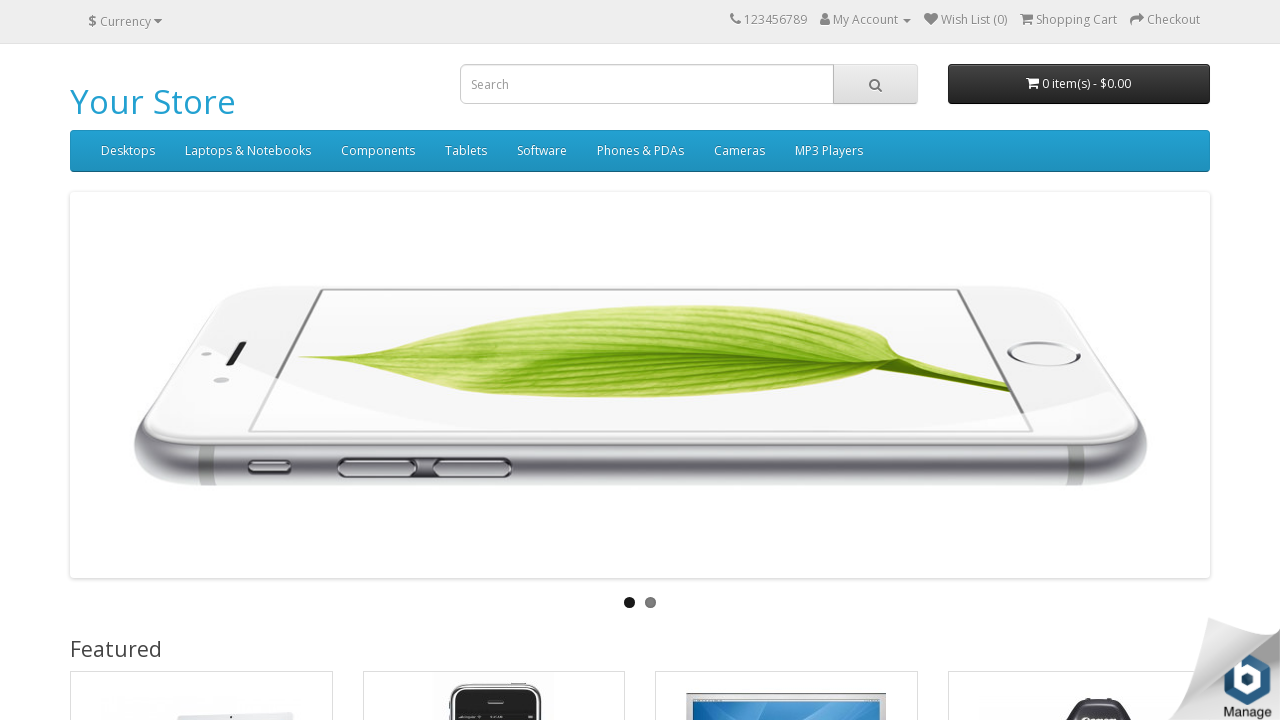